Tests browser popup/window handling by clicking a button that opens a new window, then switches to the child window and closes it while keeping the parent window open.

Starting URL: https://skpatro.github.io/demo/links/

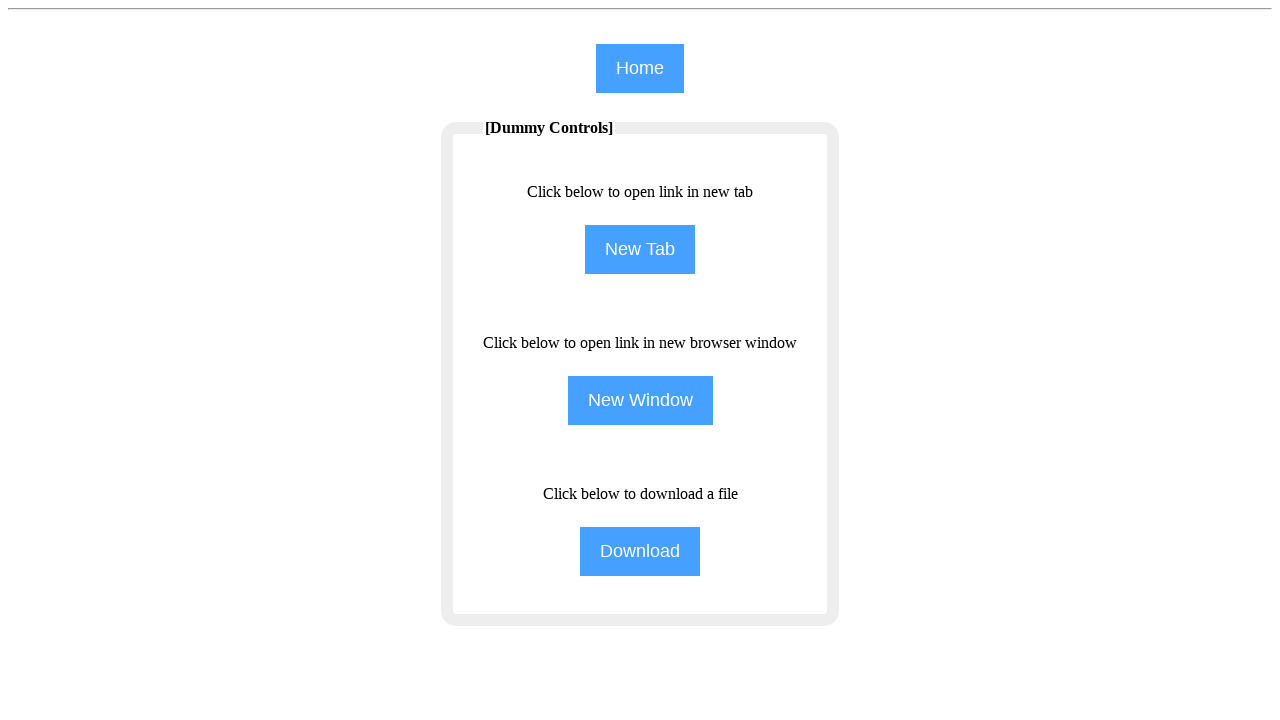

Clicked the NewWindow button to open a child window at (640, 400) on input[name='NewWindow']
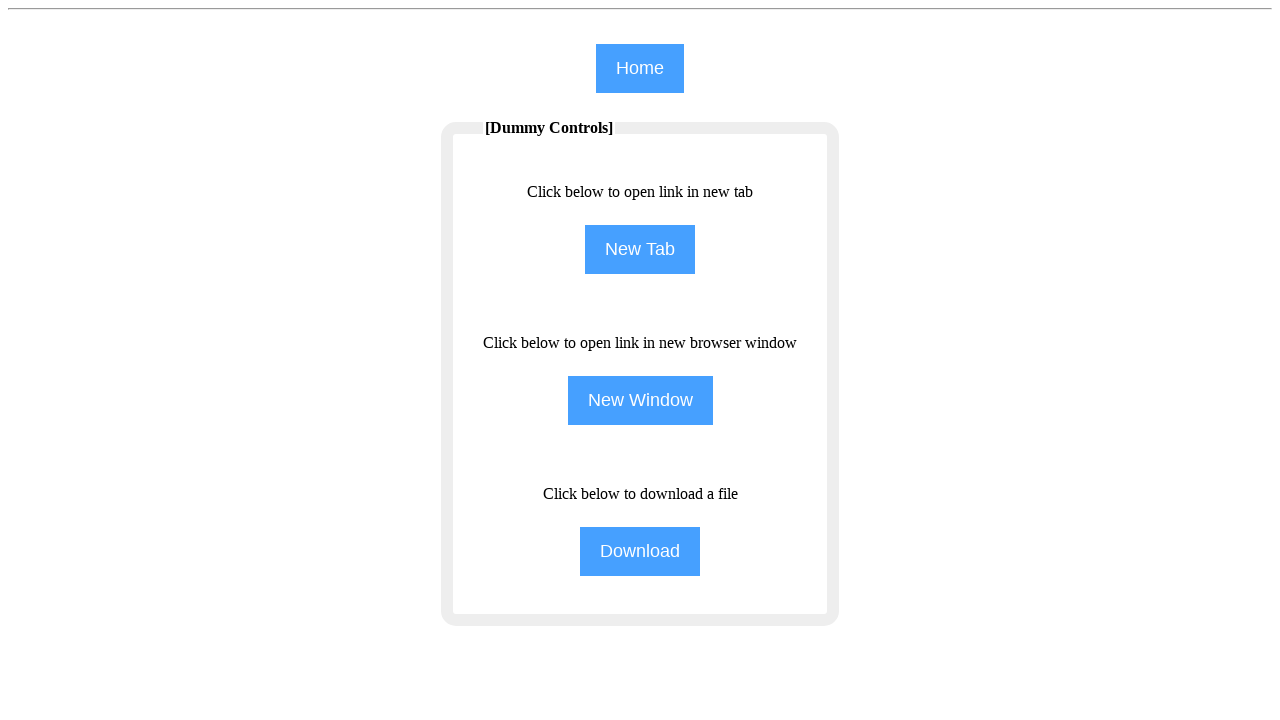

Child window opened and captured
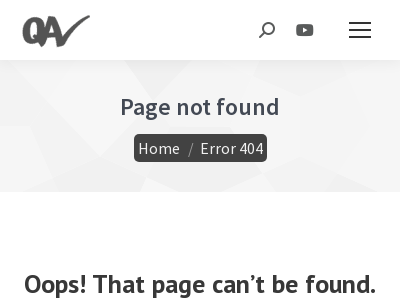

Child window finished loading
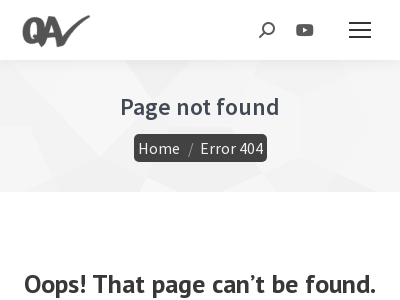

Retrieved child window title: Page not found - qavalidation
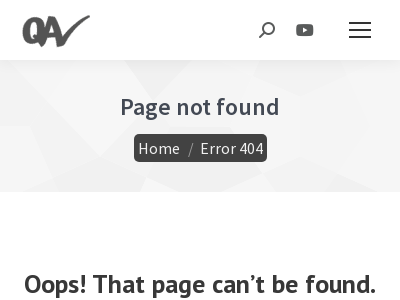

Closed the child window while keeping parent window open
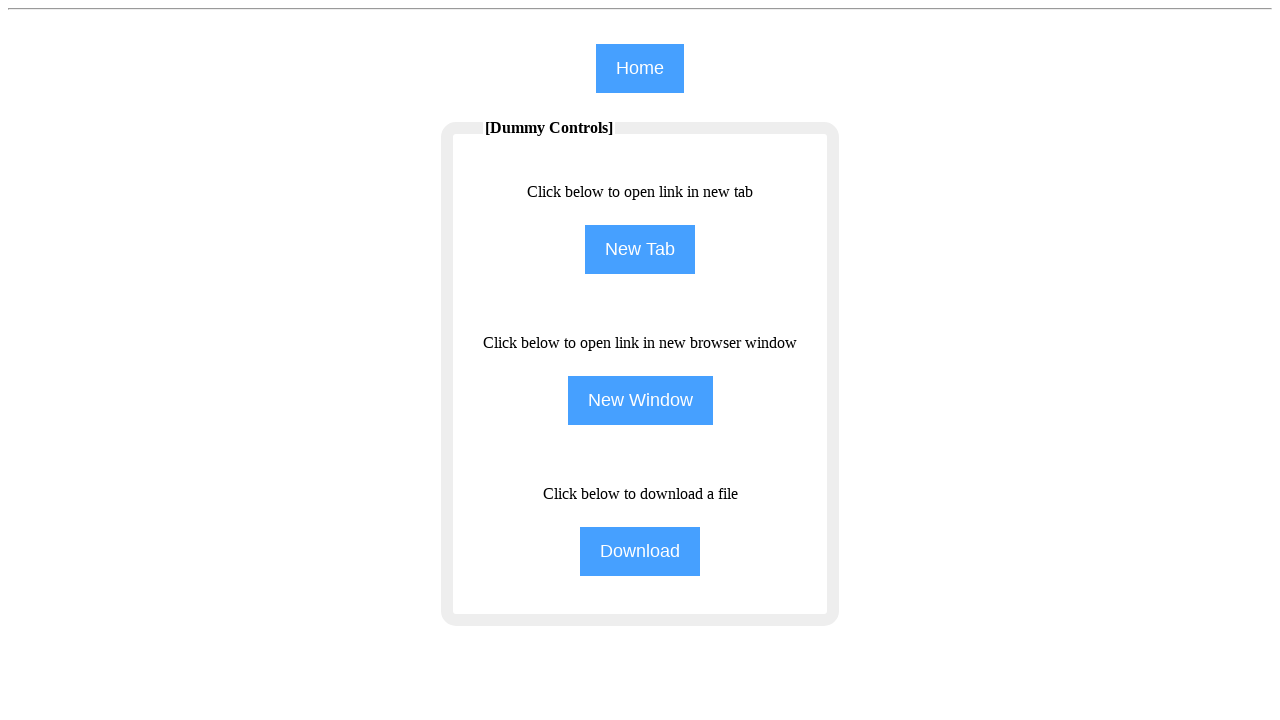

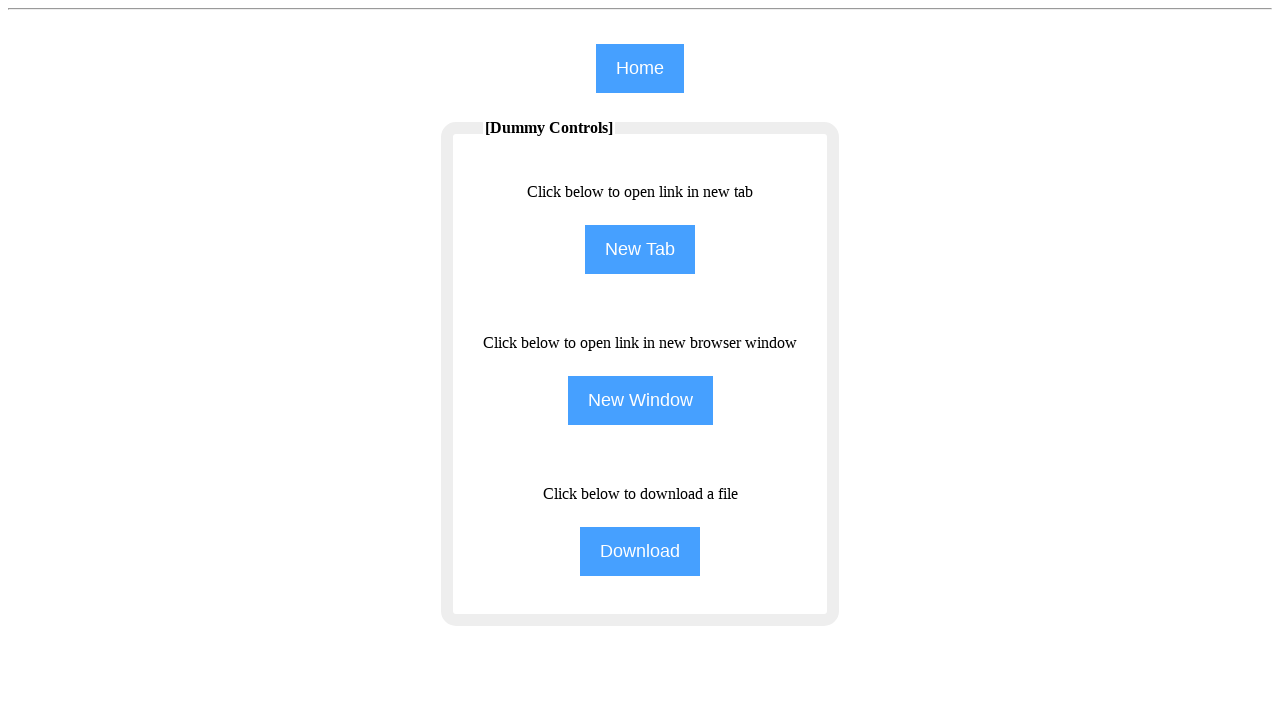